Tests the concatenation operation in a basic calculator by entering two words, selecting concatenate operation, and verifying the combined result

Starting URL: https://testsheepnz.github.io/BasicCalculator.html

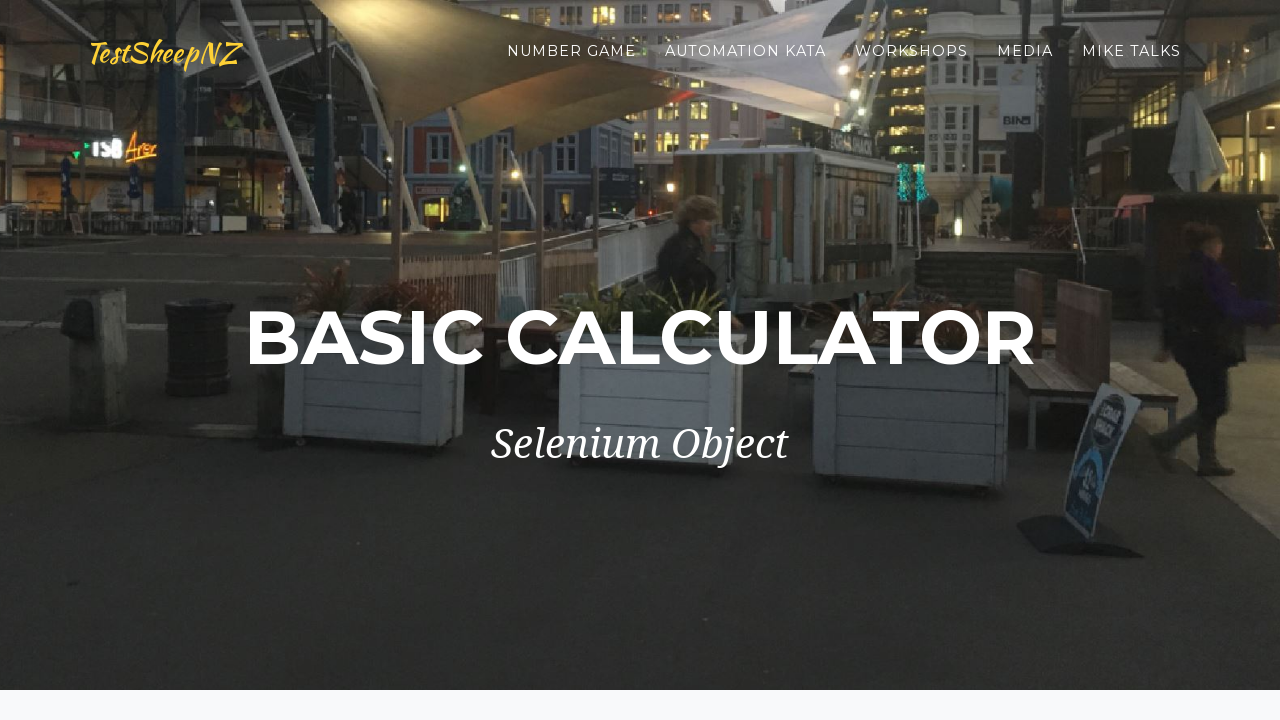

Selected build version from dropdown on #selectBuild
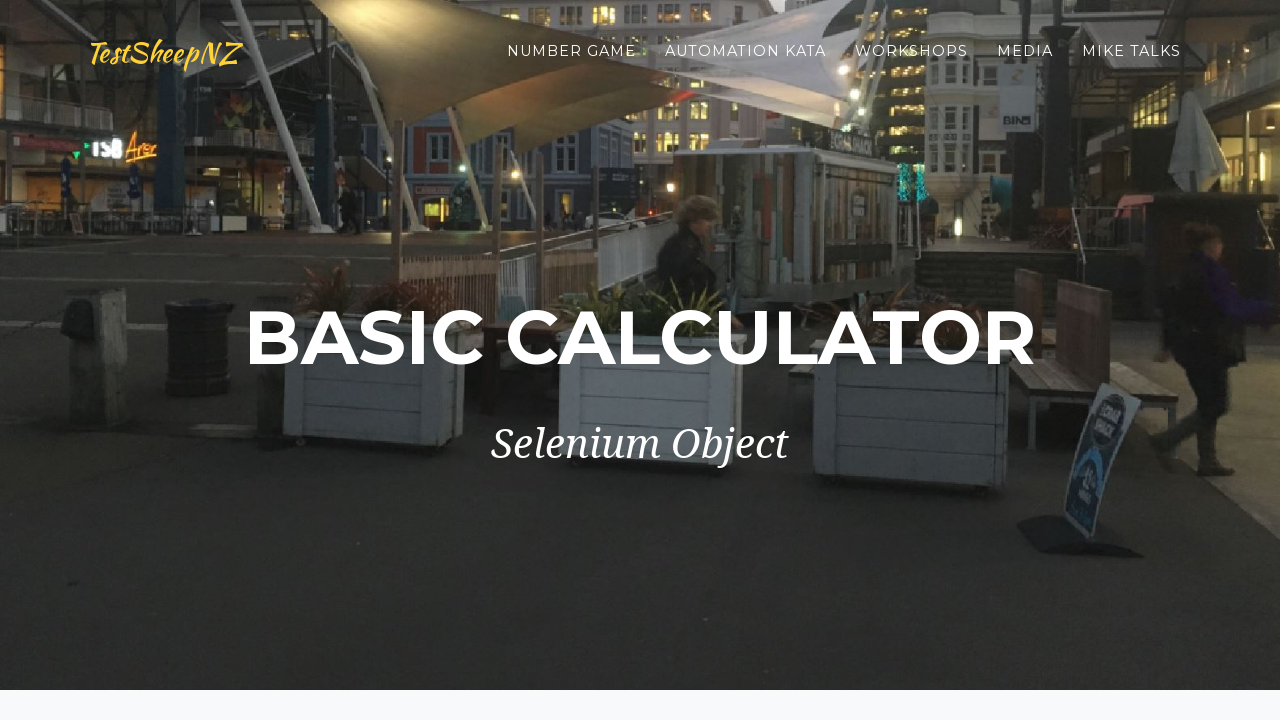

Entered first word 'gs' in number1Field on #number1Field
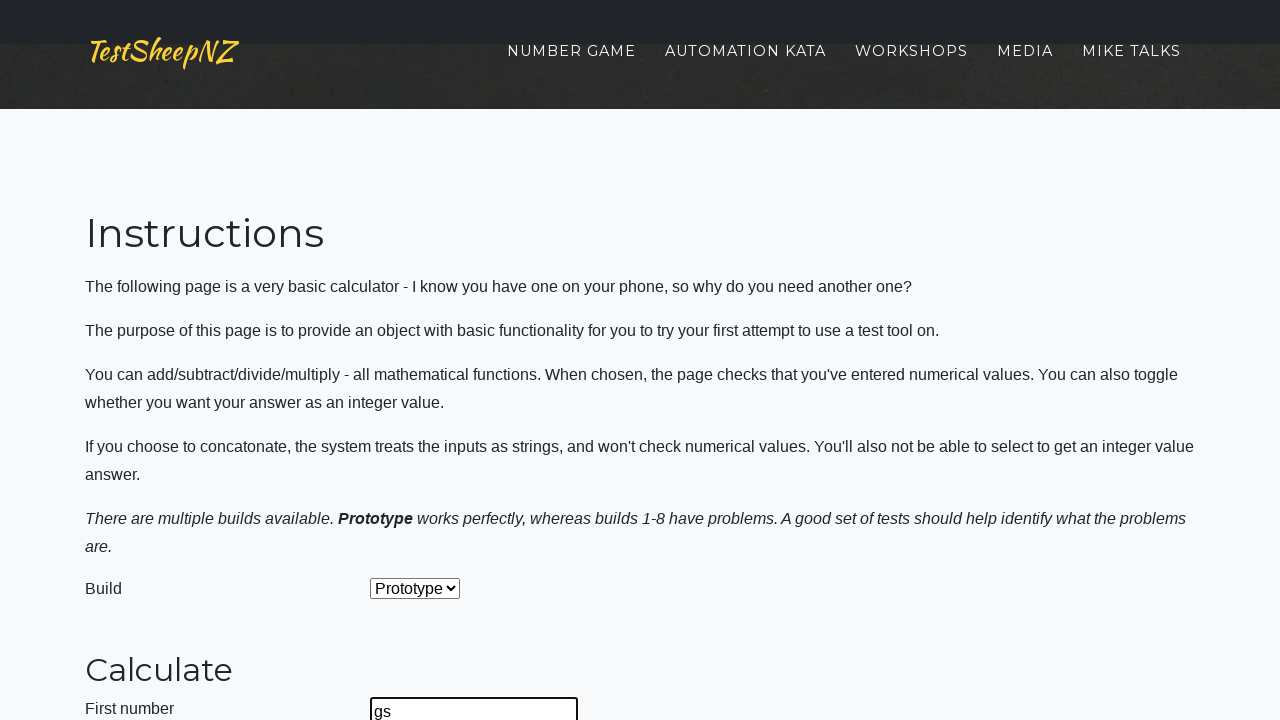

Entered second word 'bu' in number2Field on #number2Field
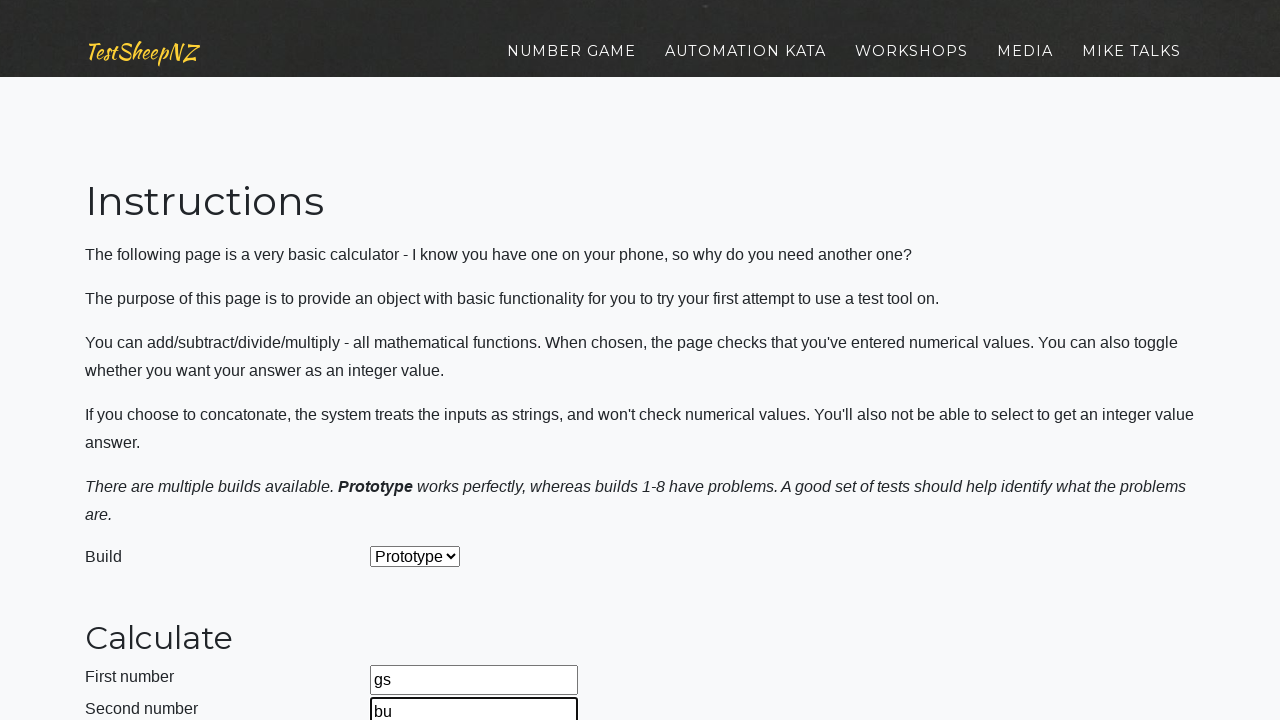

Selected concatenate operation from dropdown on #selectOperationDropdown
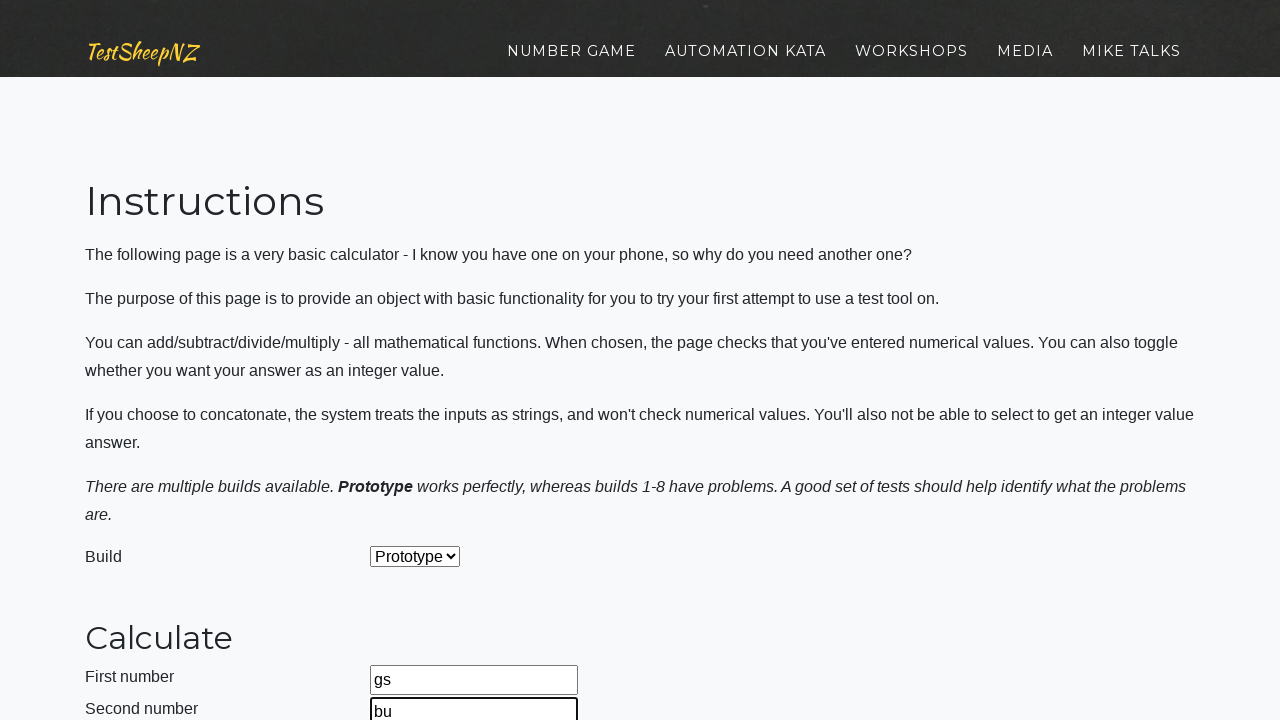

Clicked calculate button to perform concatenation at (422, 383) on #calculateButton
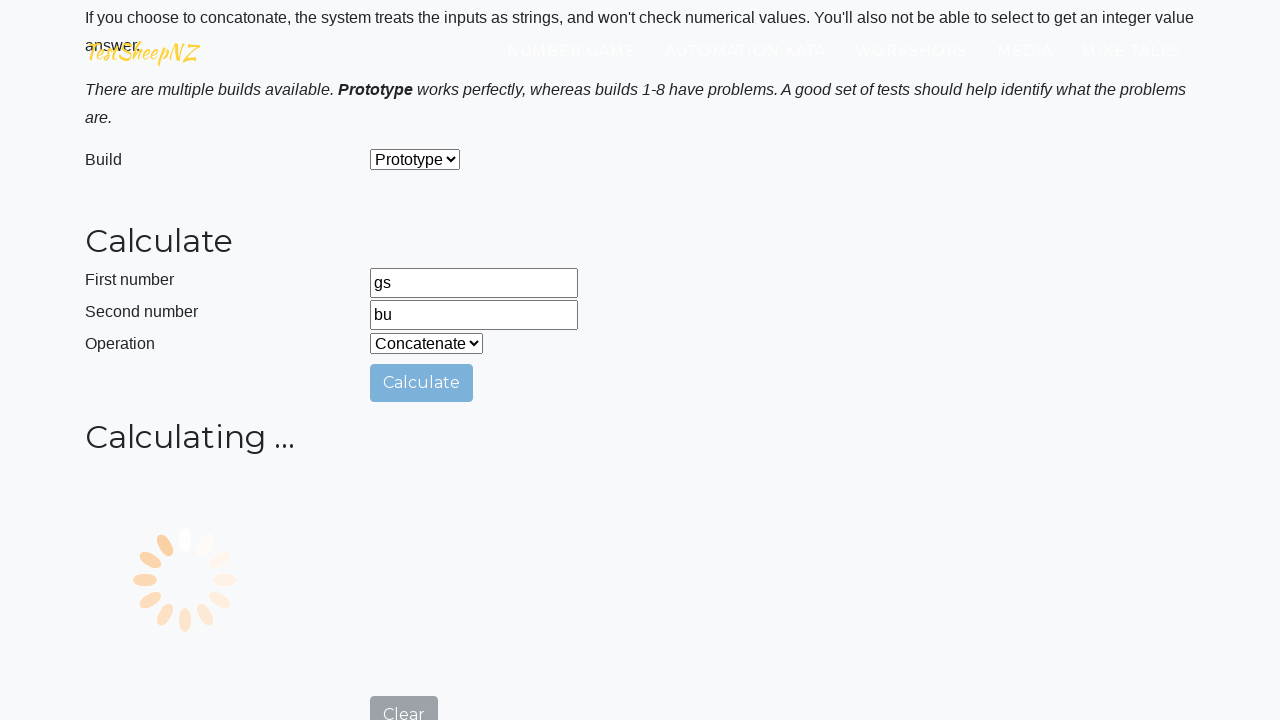

Waited for result field to appear and display concatenated result
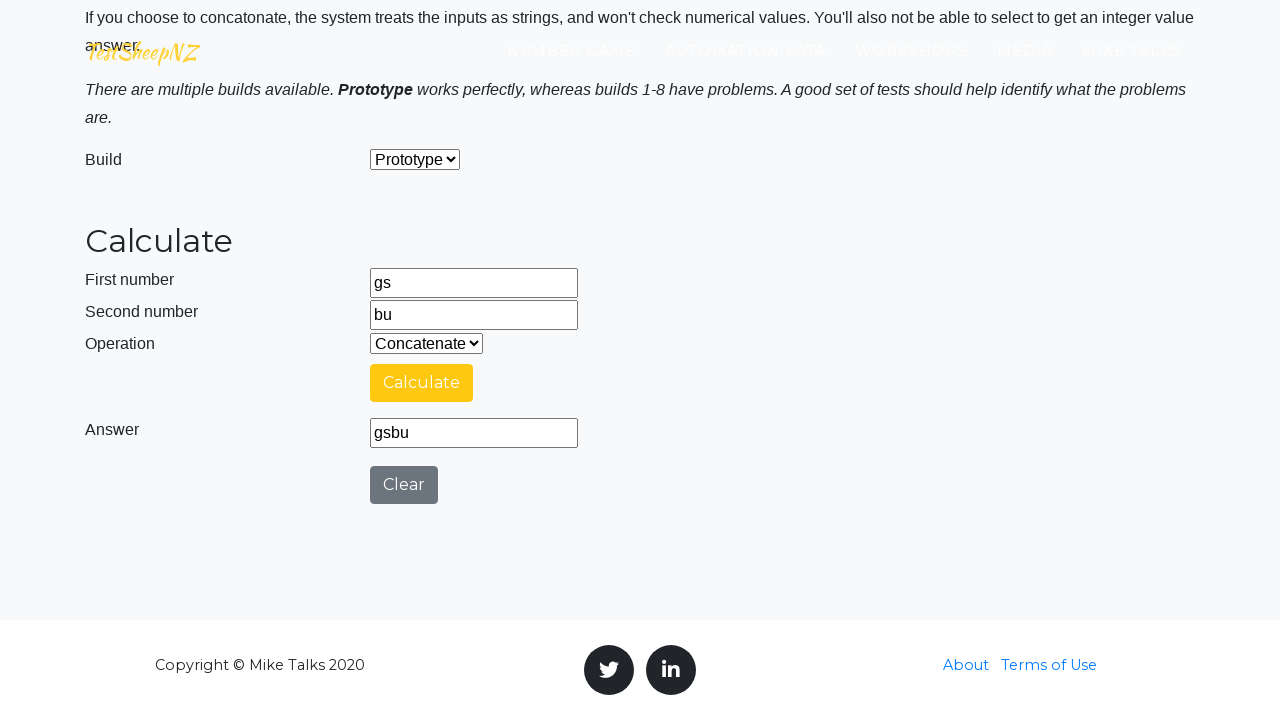

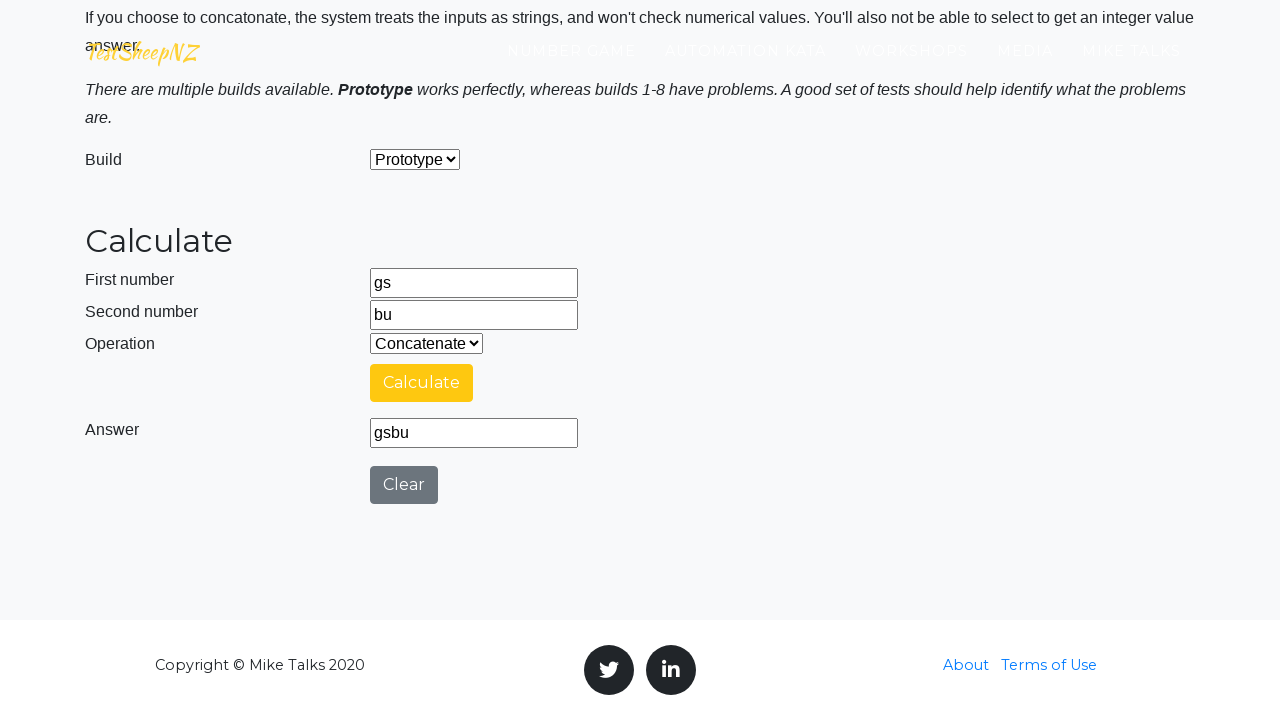